Tests user registration flow by clicking signup button, filling in new username and password, and verifying successful registration alert

Starting URL: https://www.demoblaze.com/

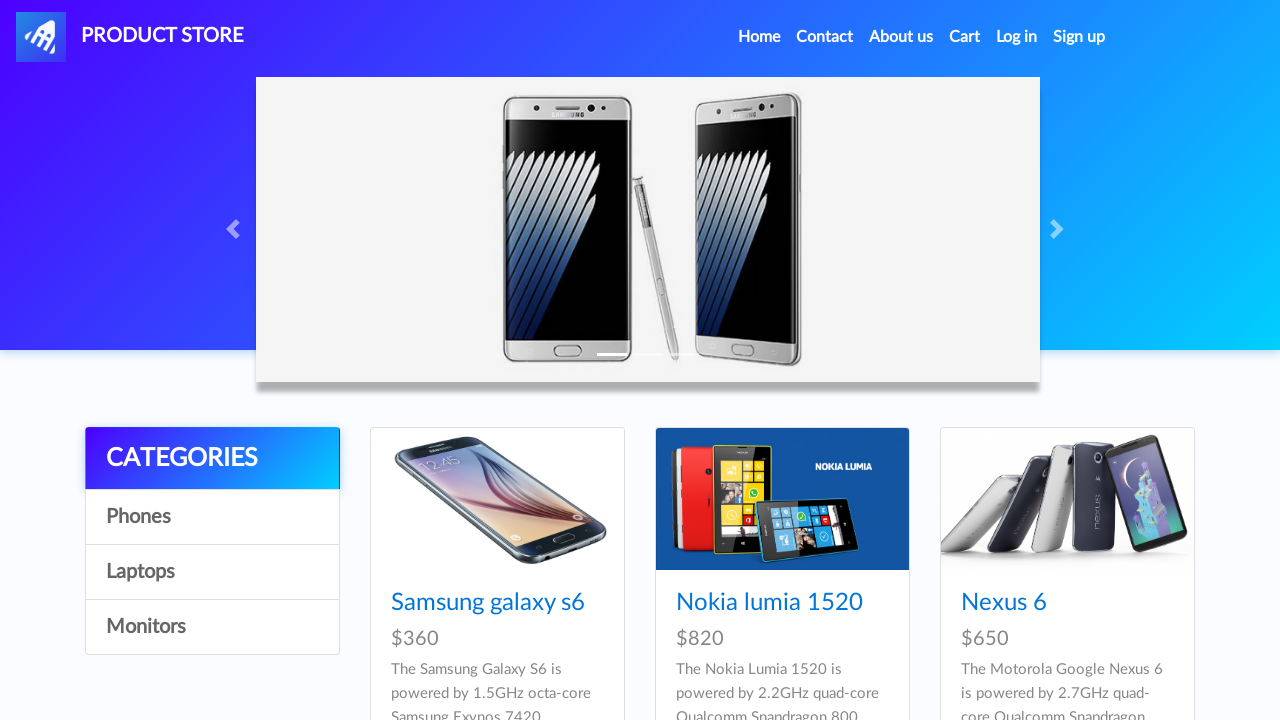

Clicked Sign up menu button at (1079, 37) on a#signin2
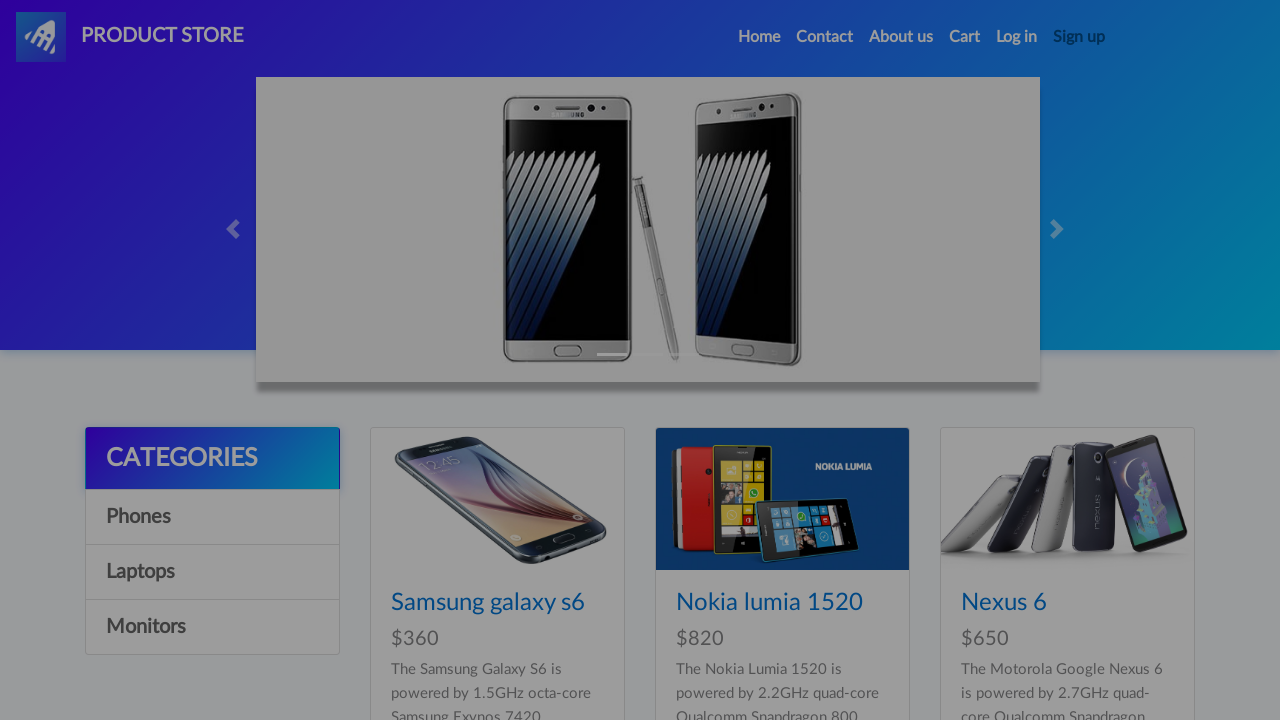

Signup modal appeared
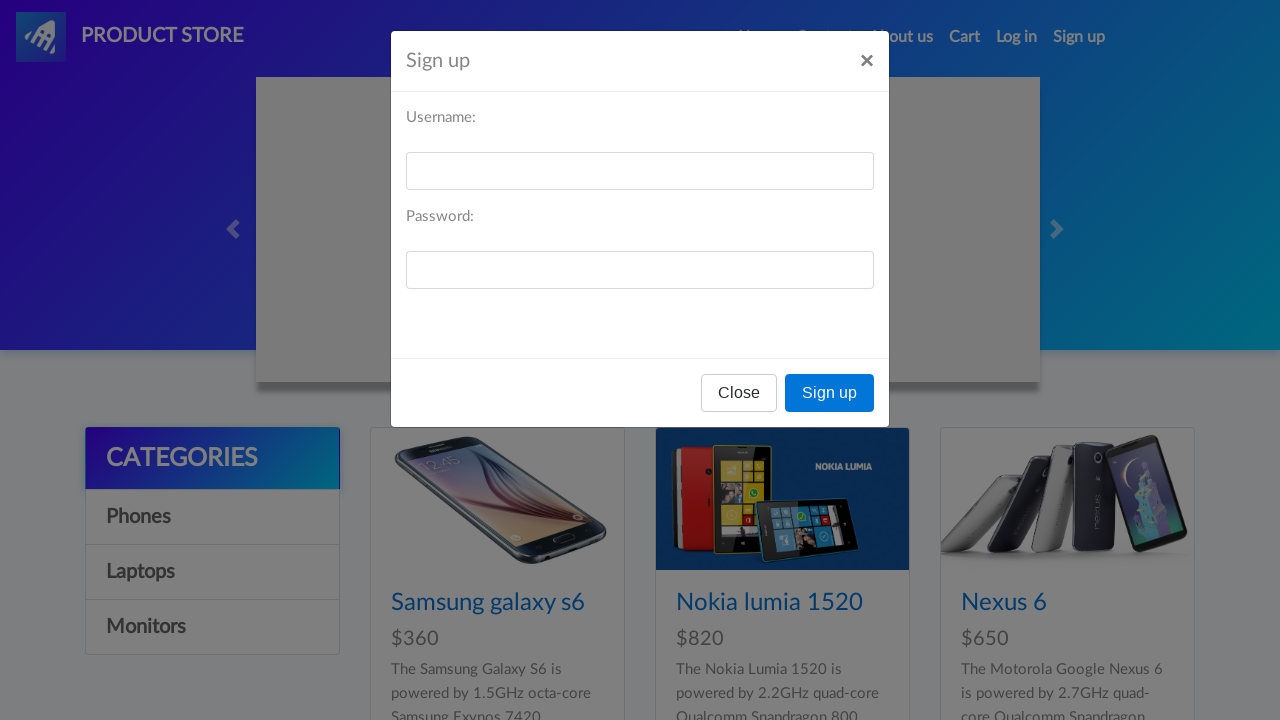

Filled in username field with 'testuser_8734' on #sign-username
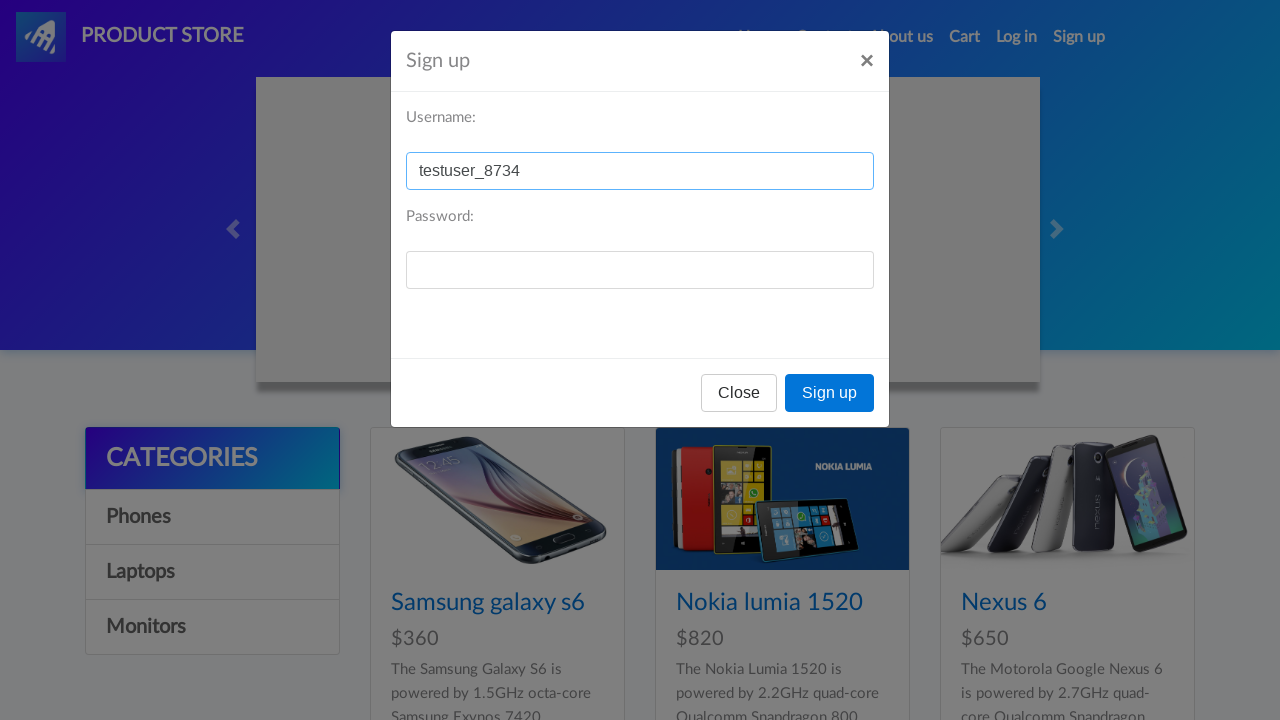

Filled in password field with 'TestPass123!' on #sign-password
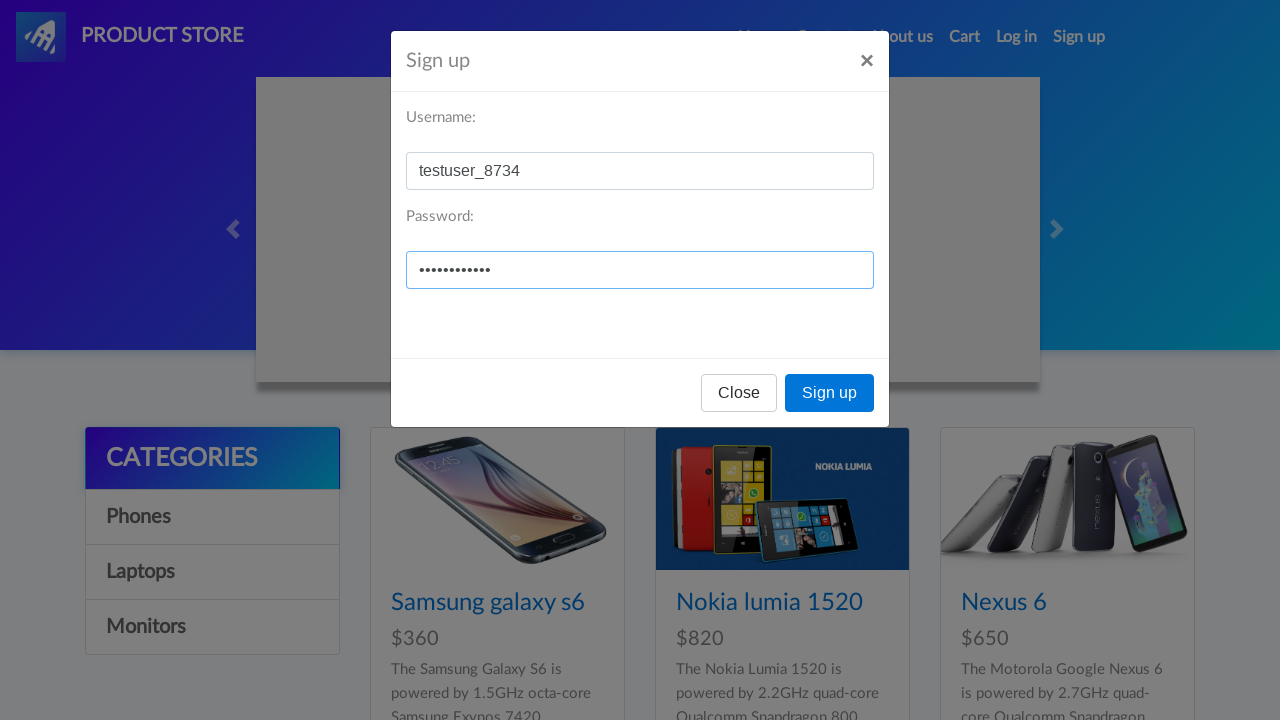

Clicked Sign up button to submit registration at (830, 393) on button[onclick='register()']
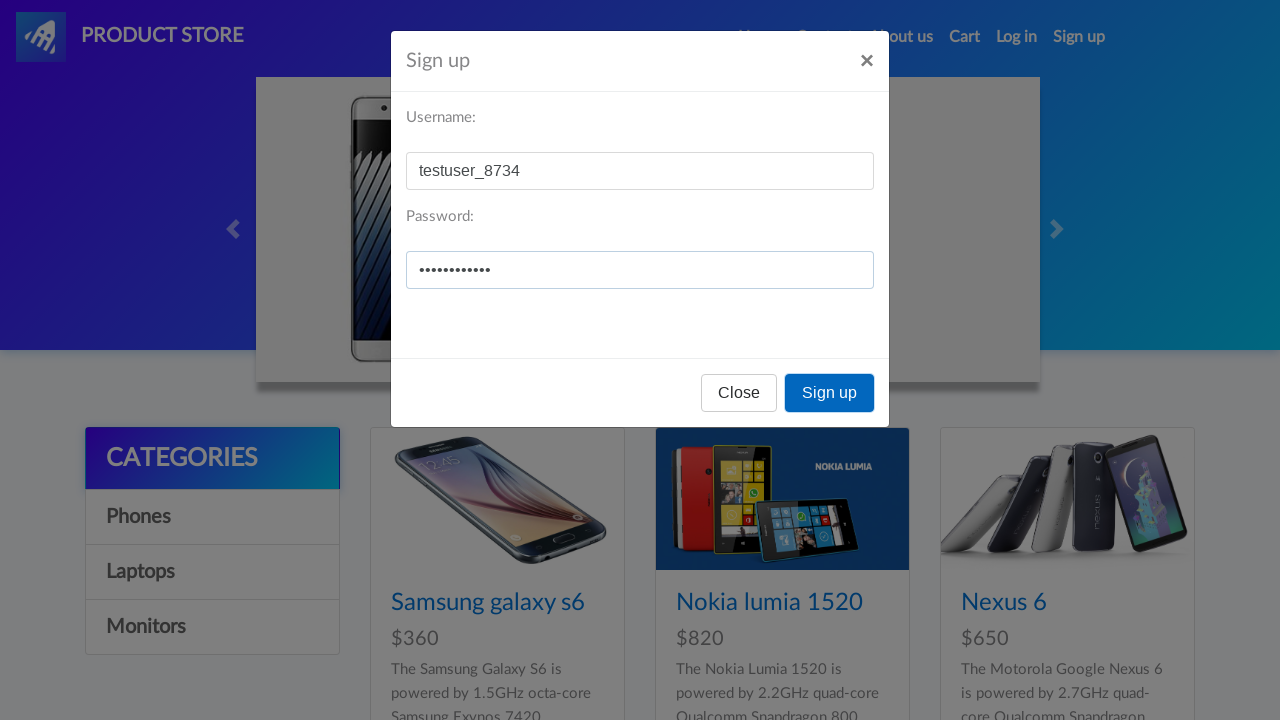

Set up alert dialog handler to accept alerts
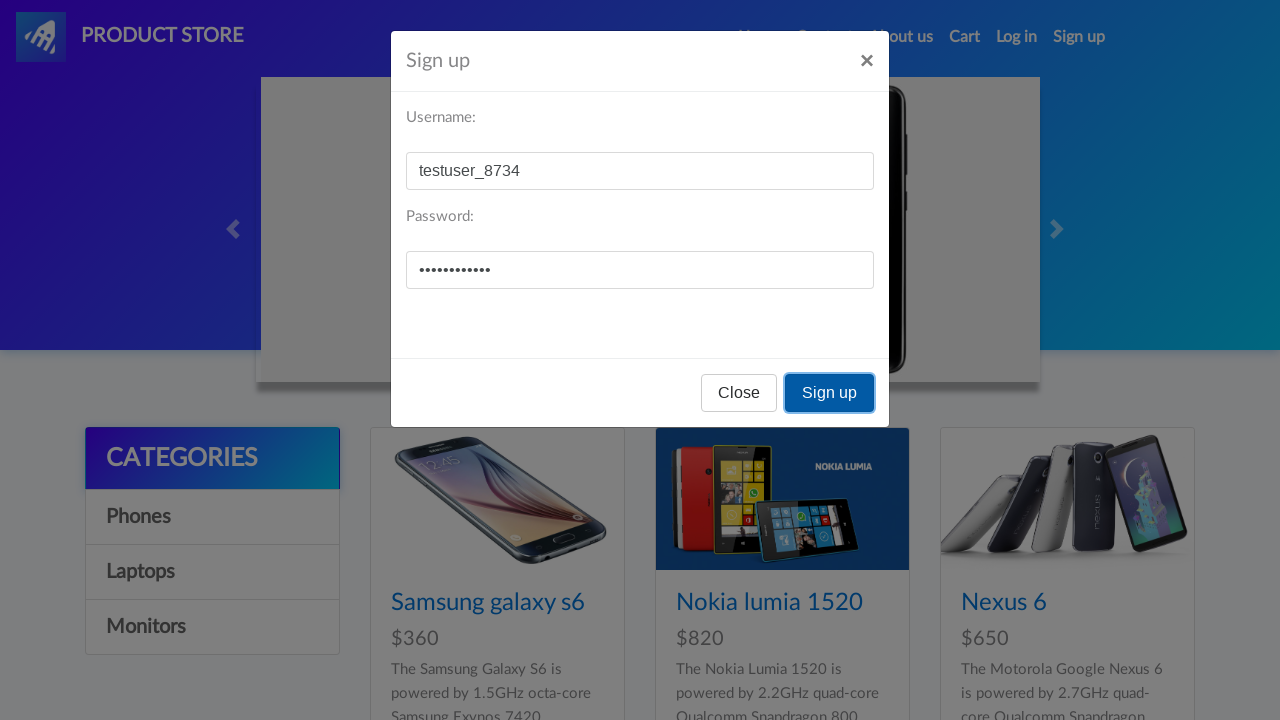

Waited for alert to process
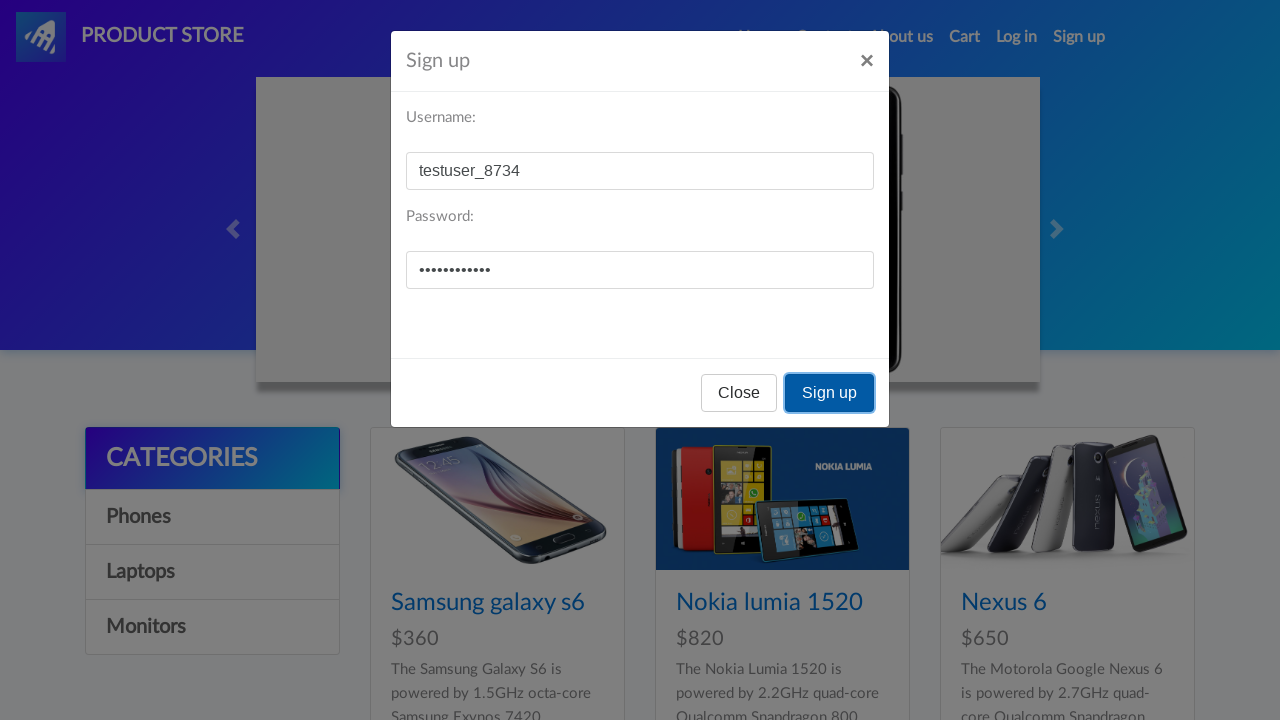

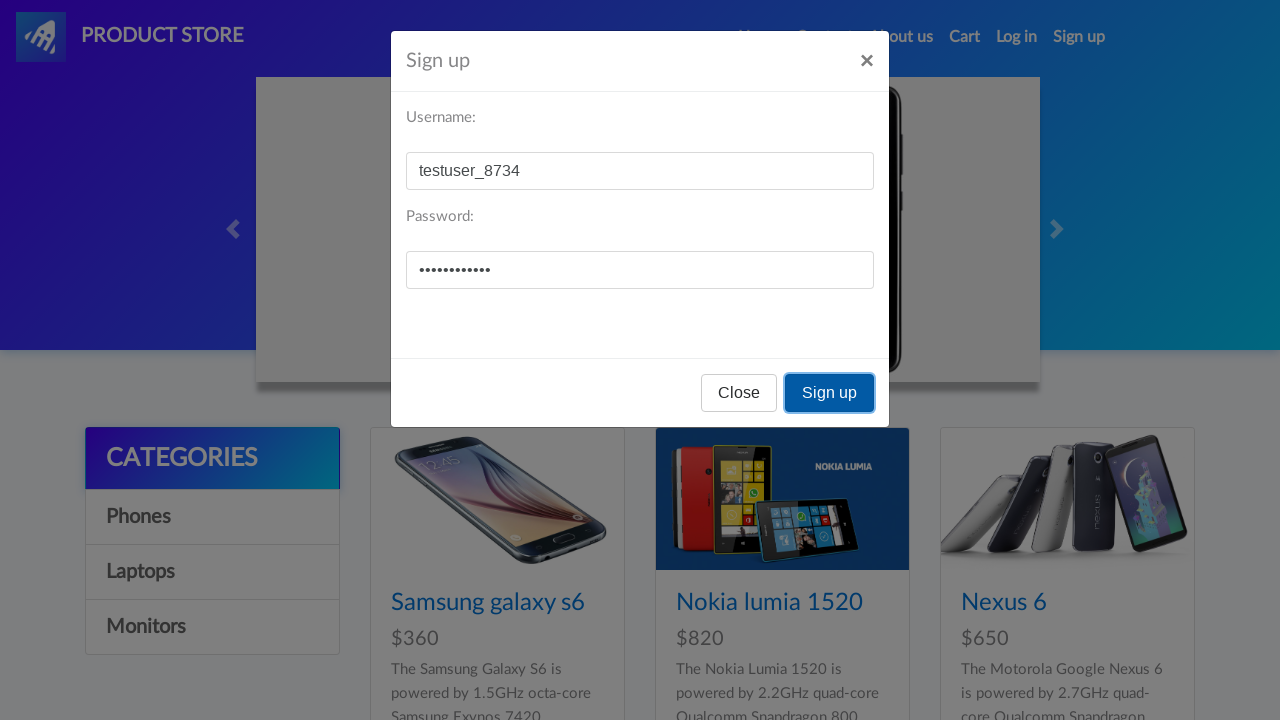